Tests form validation when email field is left empty, expecting an error message

Starting URL: https://lm.skillbox.cc/qa_tester/module02/homework1/

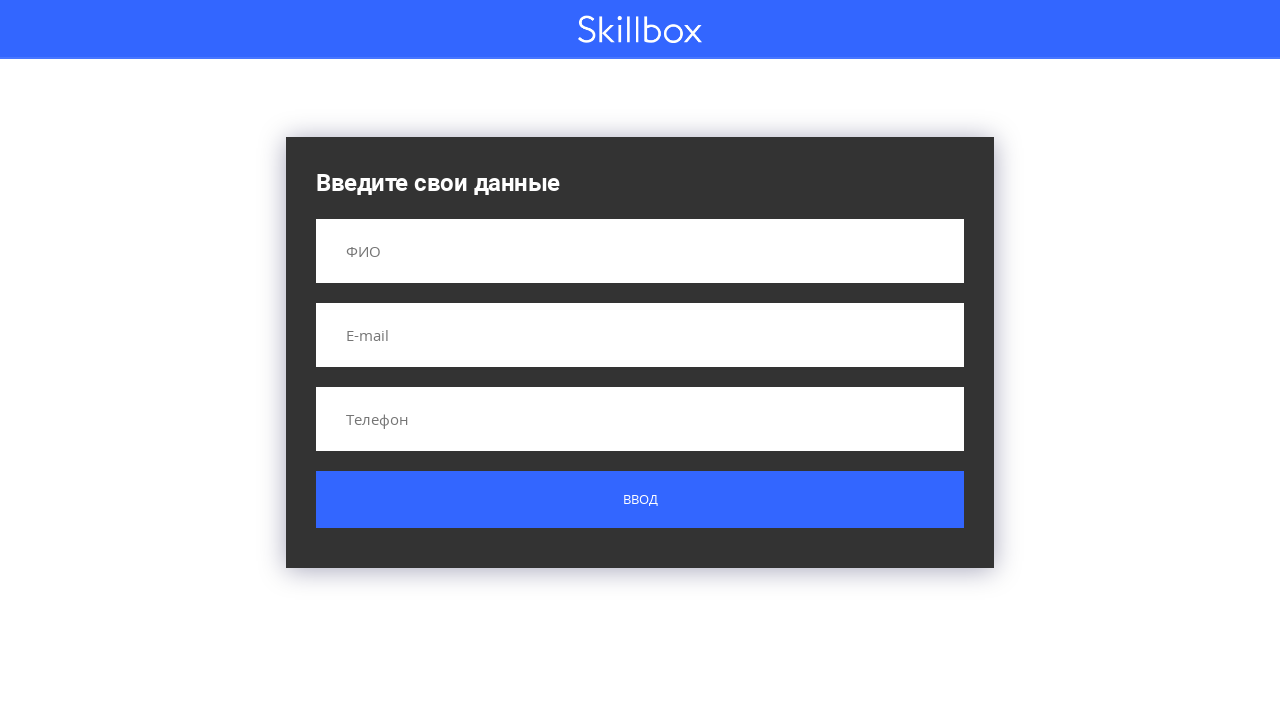

Filled name field with 'Иван Иванович Иванов' on input[name='name']
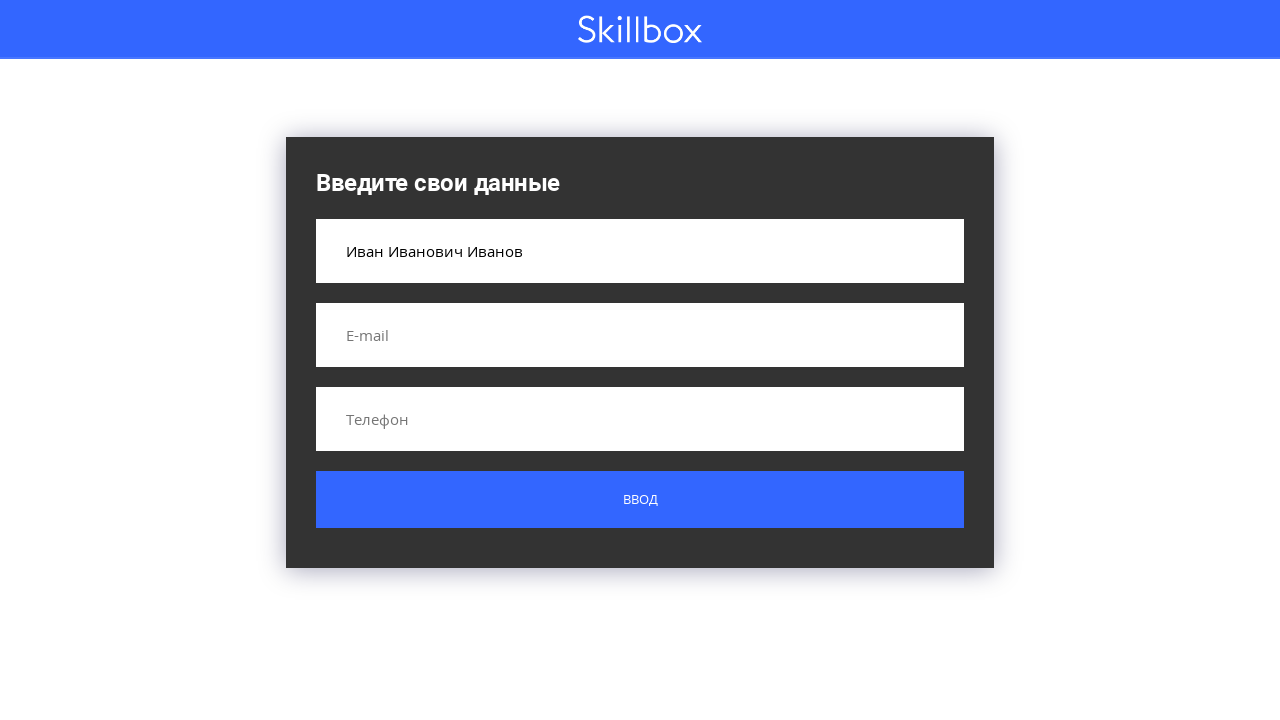

Filled phone field with '+71234567890', left email field empty on input[name='phone']
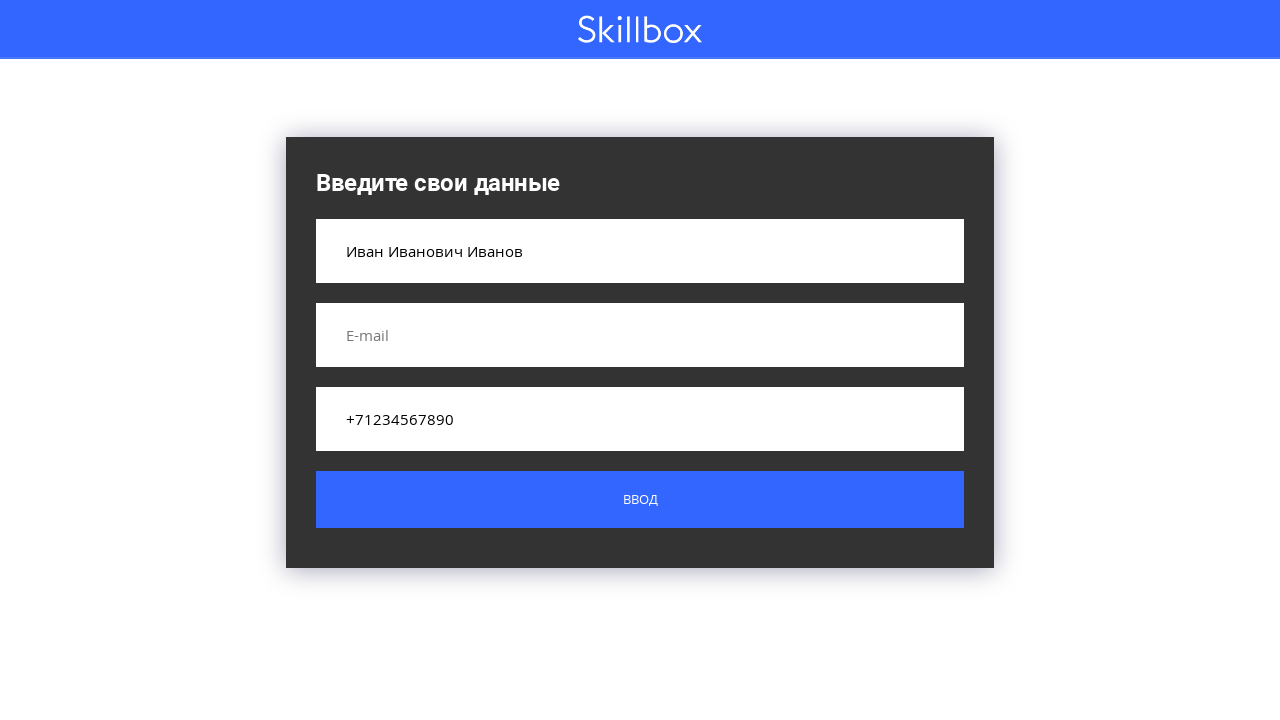

Clicked submit button to test form validation at (640, 500) on .custom-form__button
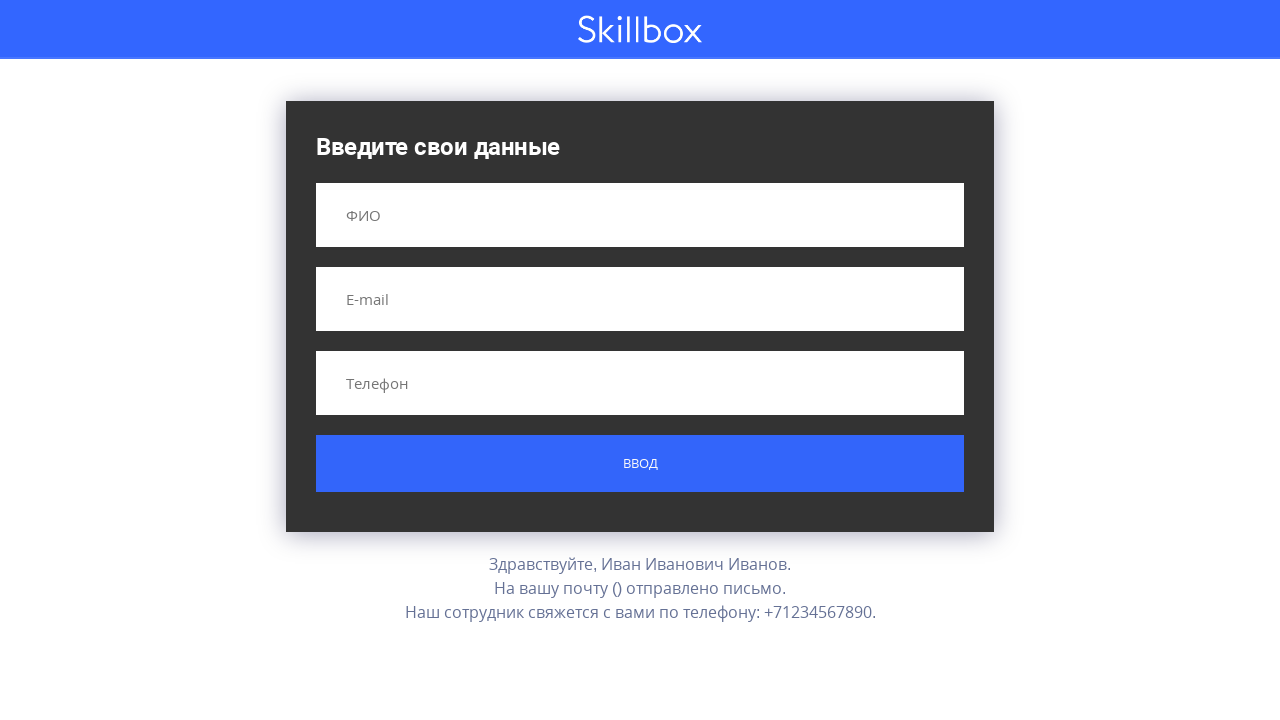

Error message appeared confirming email field validation
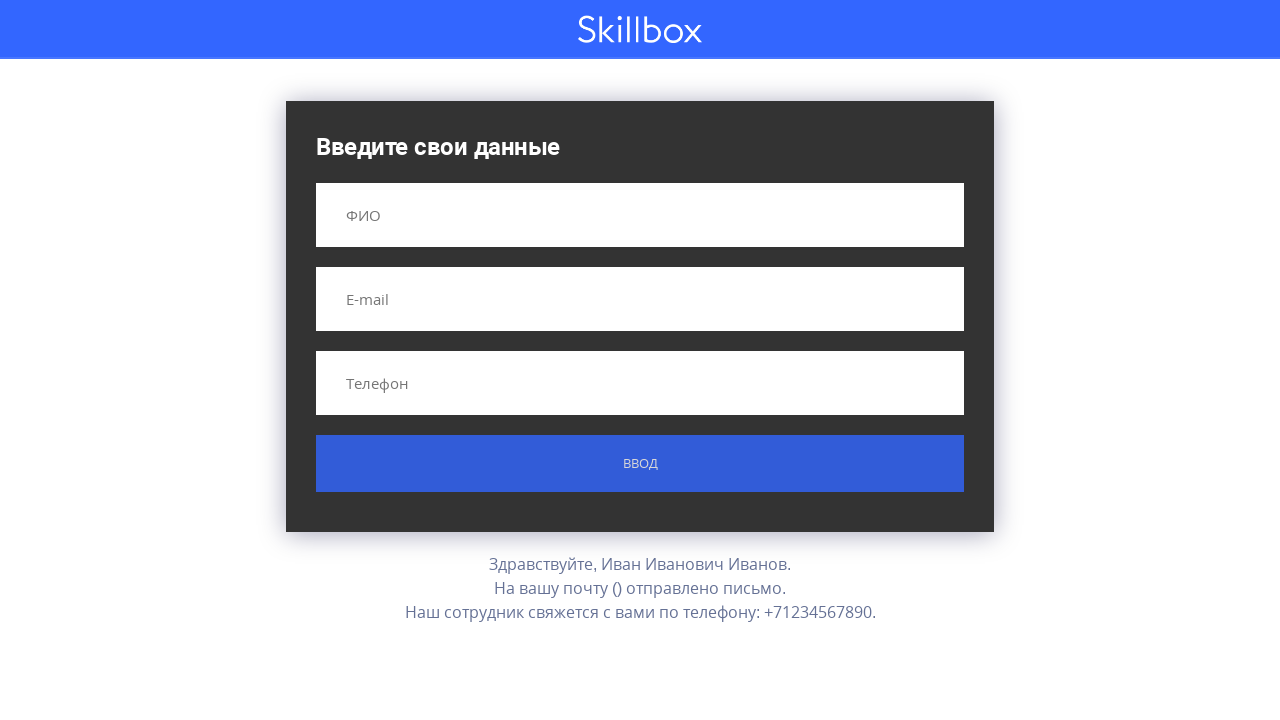

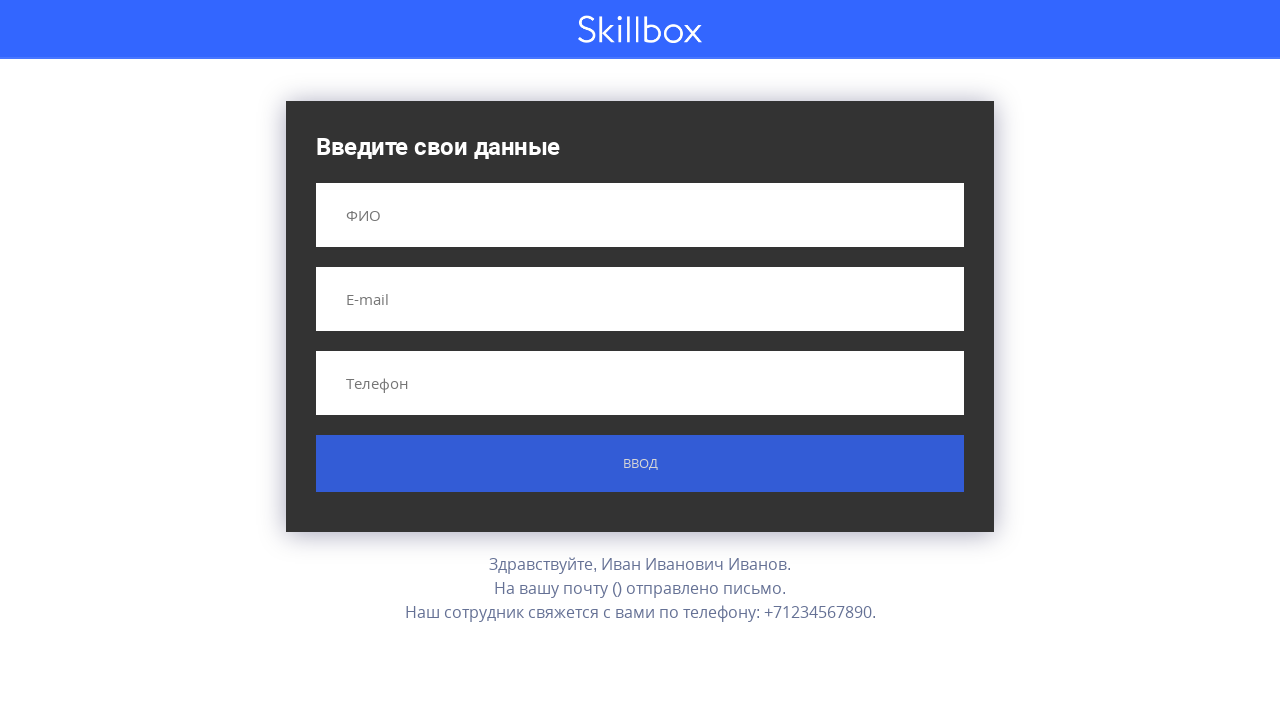